Tests form validation with an empty name field, verifies that an error alert is displayed when name is missing.

Starting URL: https://sauce-form.vercel.app/

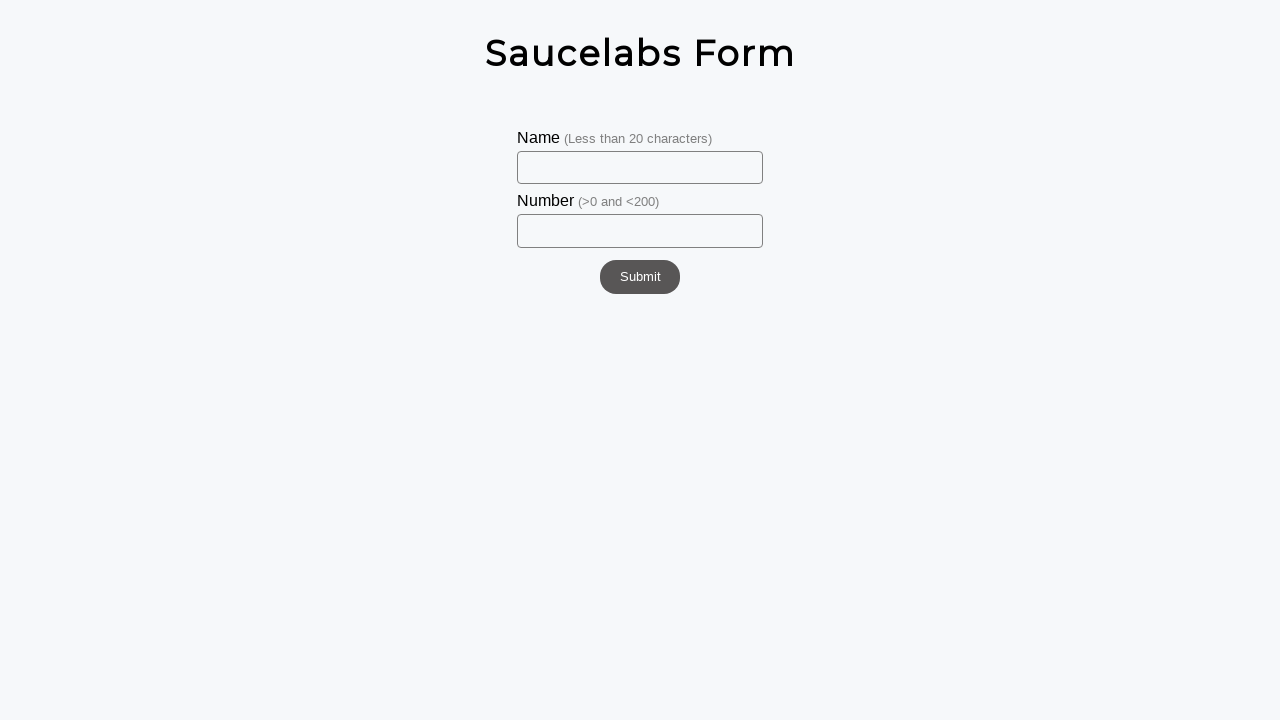

Navigated to form page
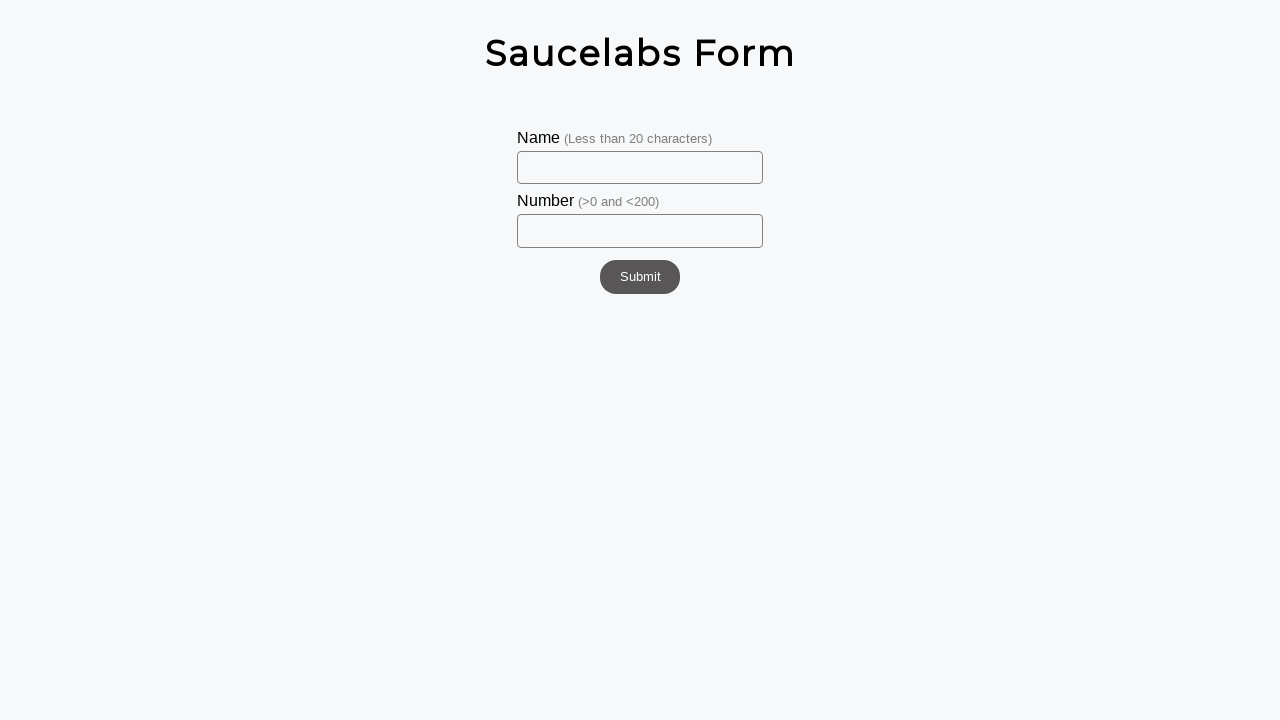

Left name input field empty on #name
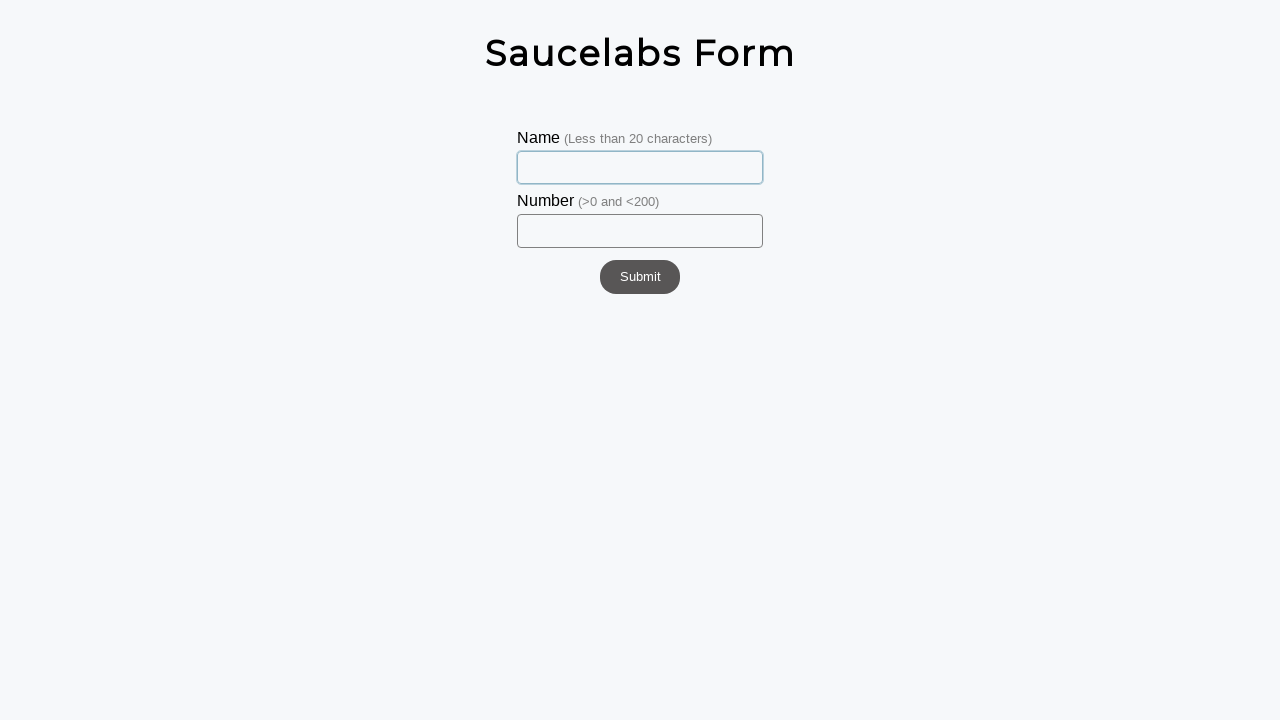

Filled number field with '20' on #number
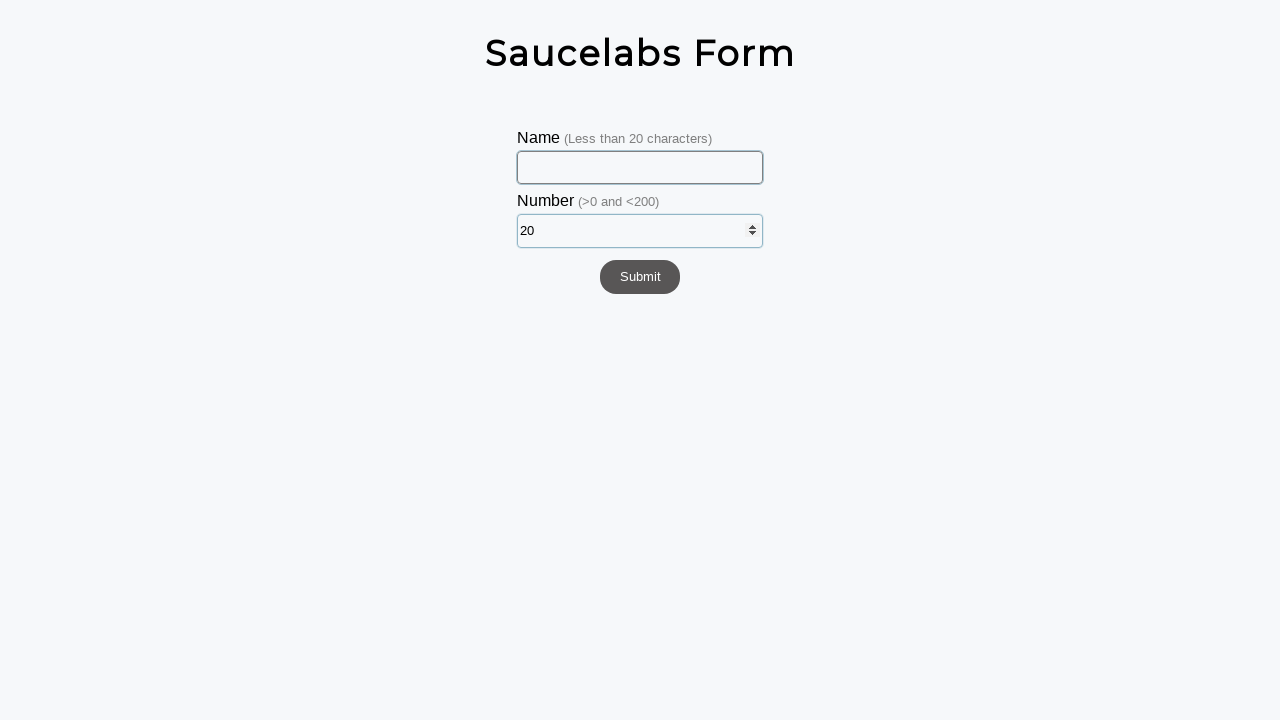

Clicked submit button at (640, 277) on #submit
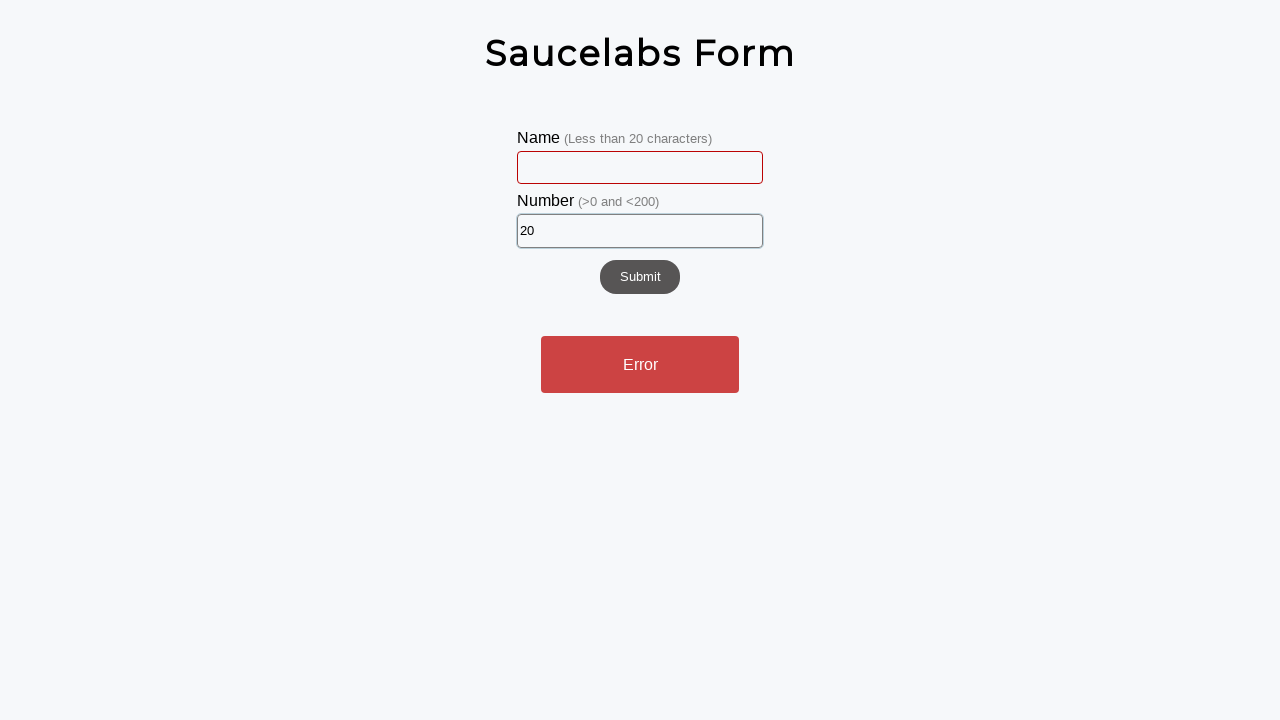

Error alert appeared confirming validation for missing name
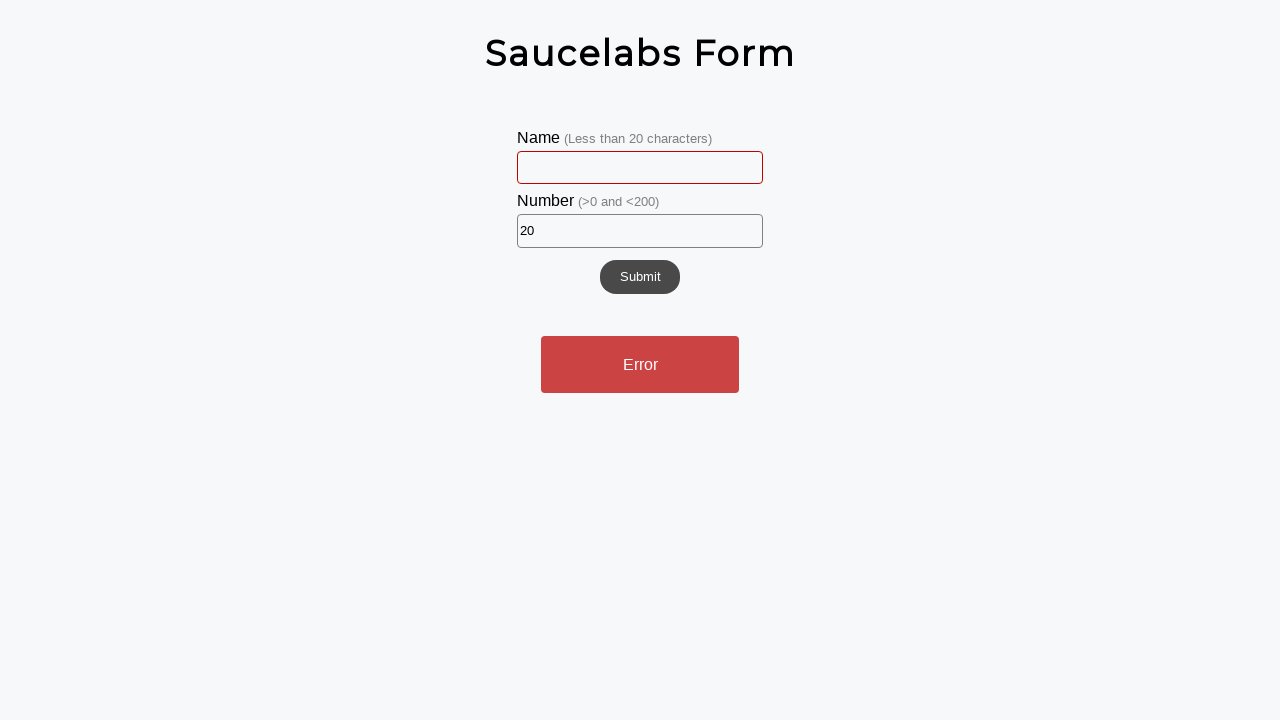

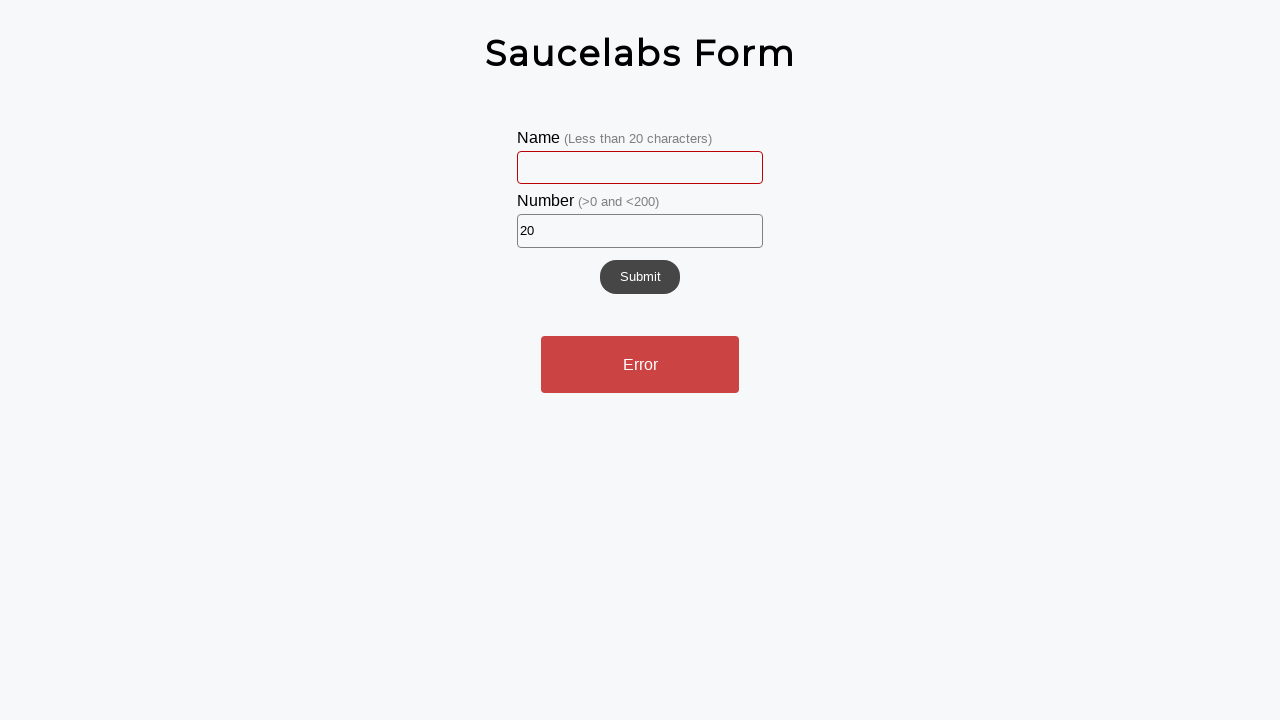